Tests that a canceled change to an employee's name doesn't persist after clicking the cancel button

Starting URL: https://devmountain-qa.github.io/employee-manager/1.2_Version/index.html

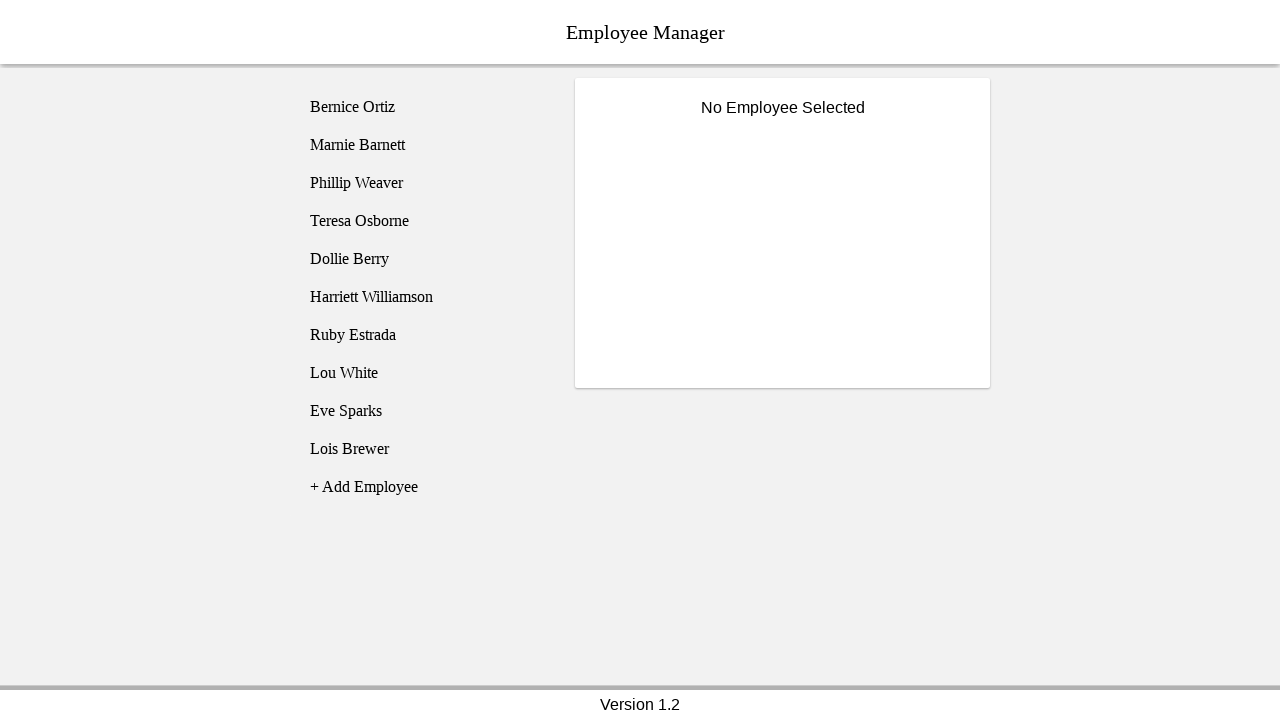

Clicked on Phillip Weaver employee at (425, 183) on [name='employee3']
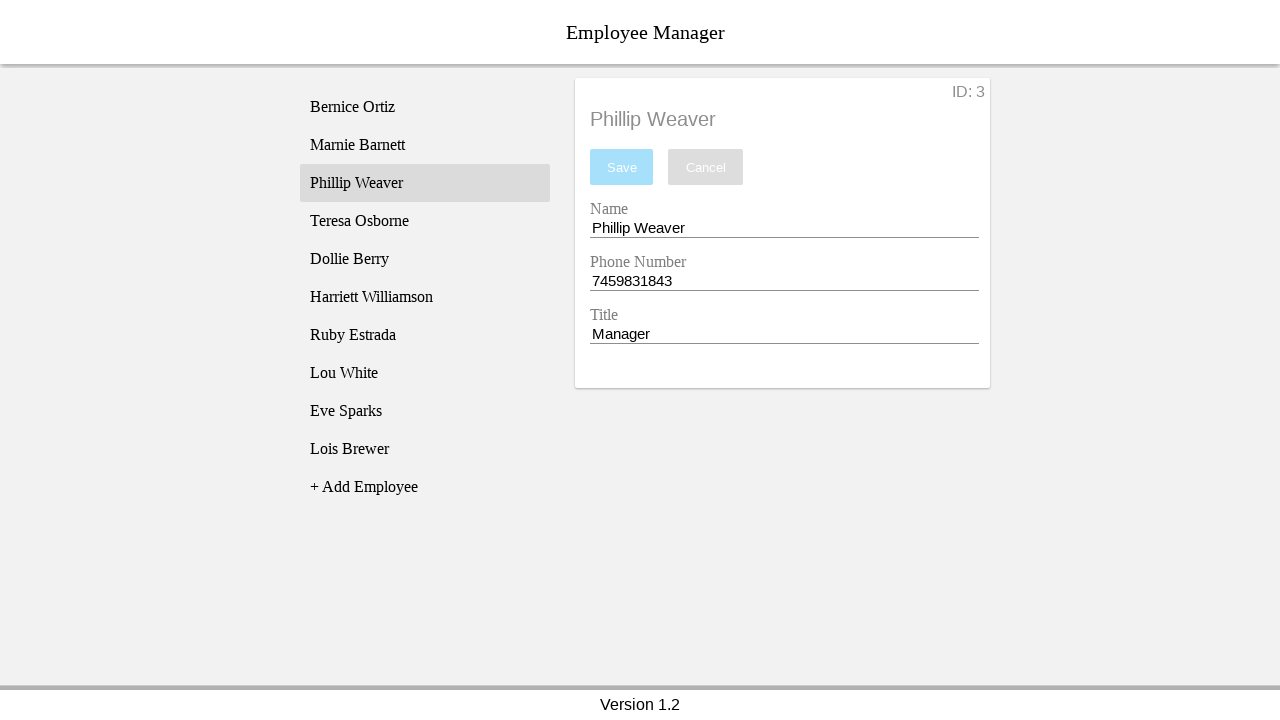

Name input field became visible
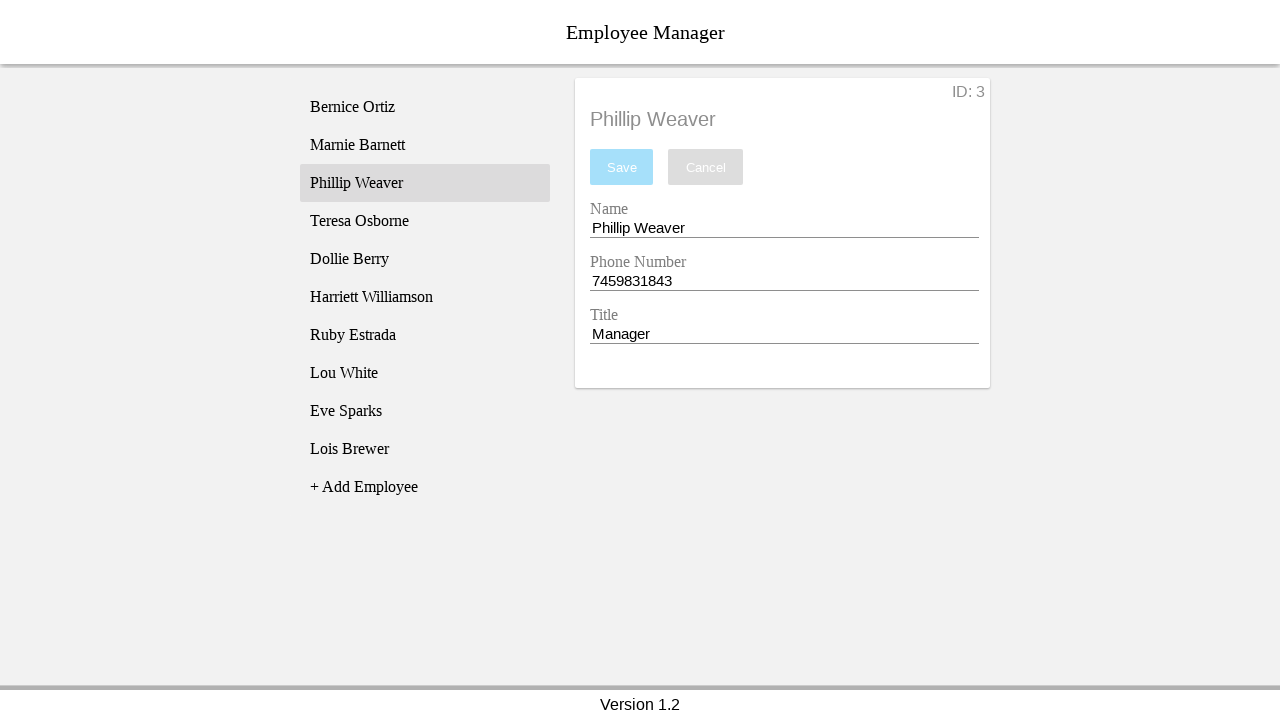

Filled name field with 'Test Name' on [name='nameEntry']
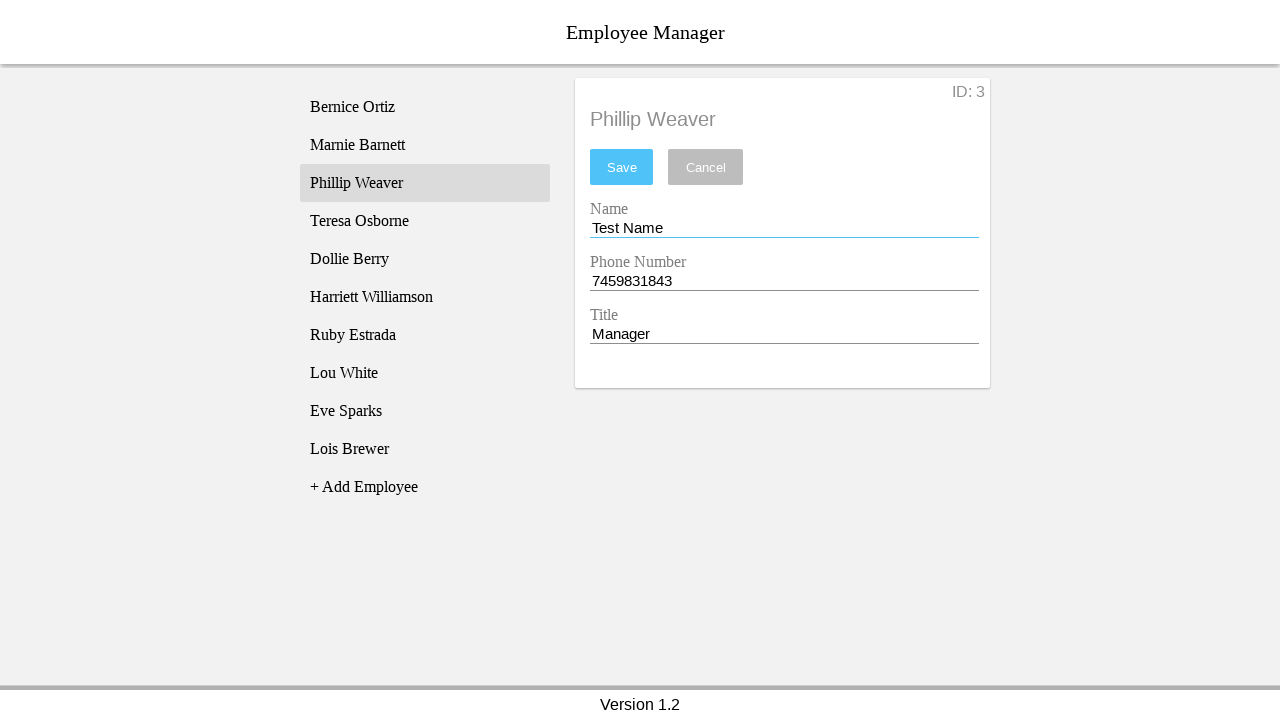

Clicked cancel button to discard changes at (706, 167) on [name='cancel']
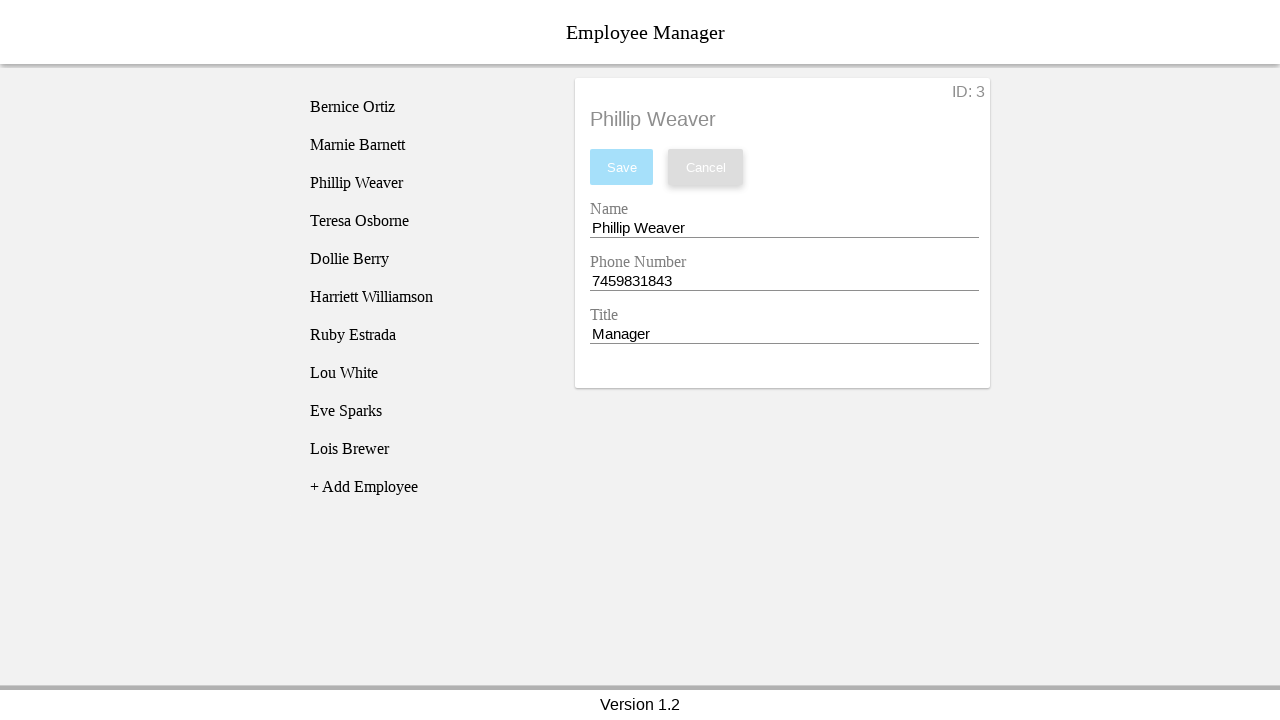

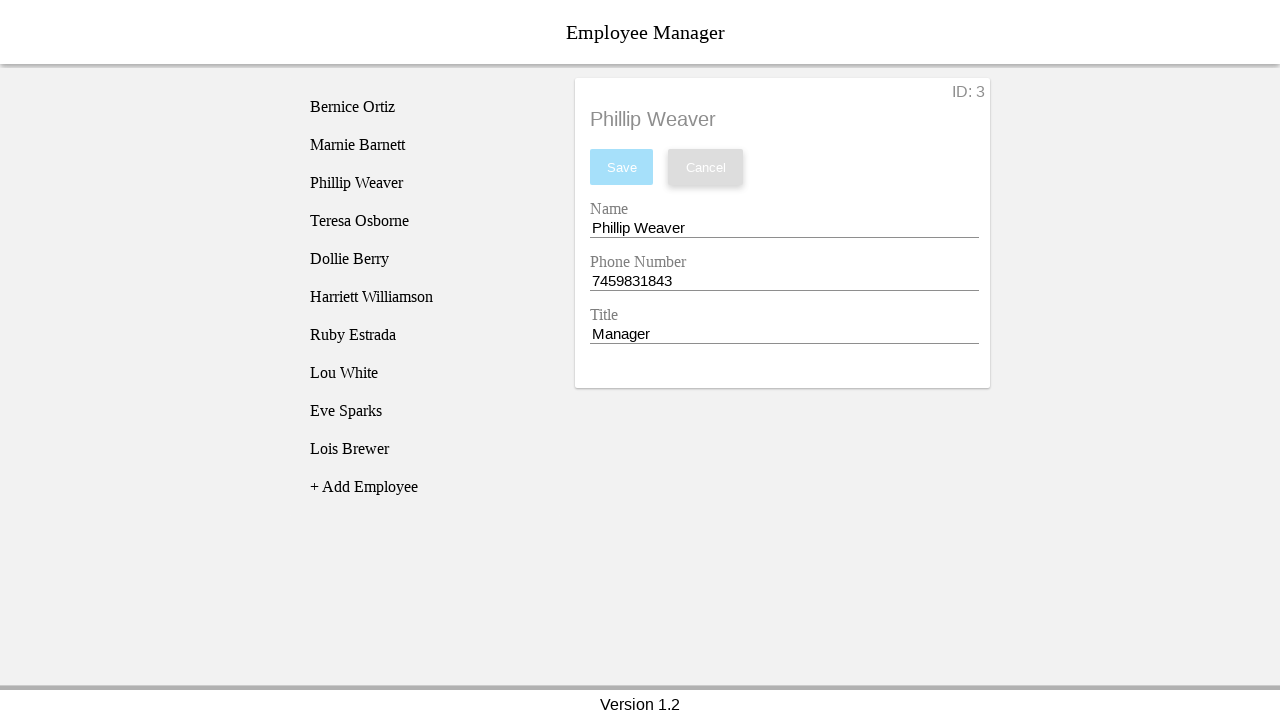